Tests timeout handling by clicking an AJAX button and then clicking the success element once it appears

Starting URL: http://uitestingplayground.com/ajax

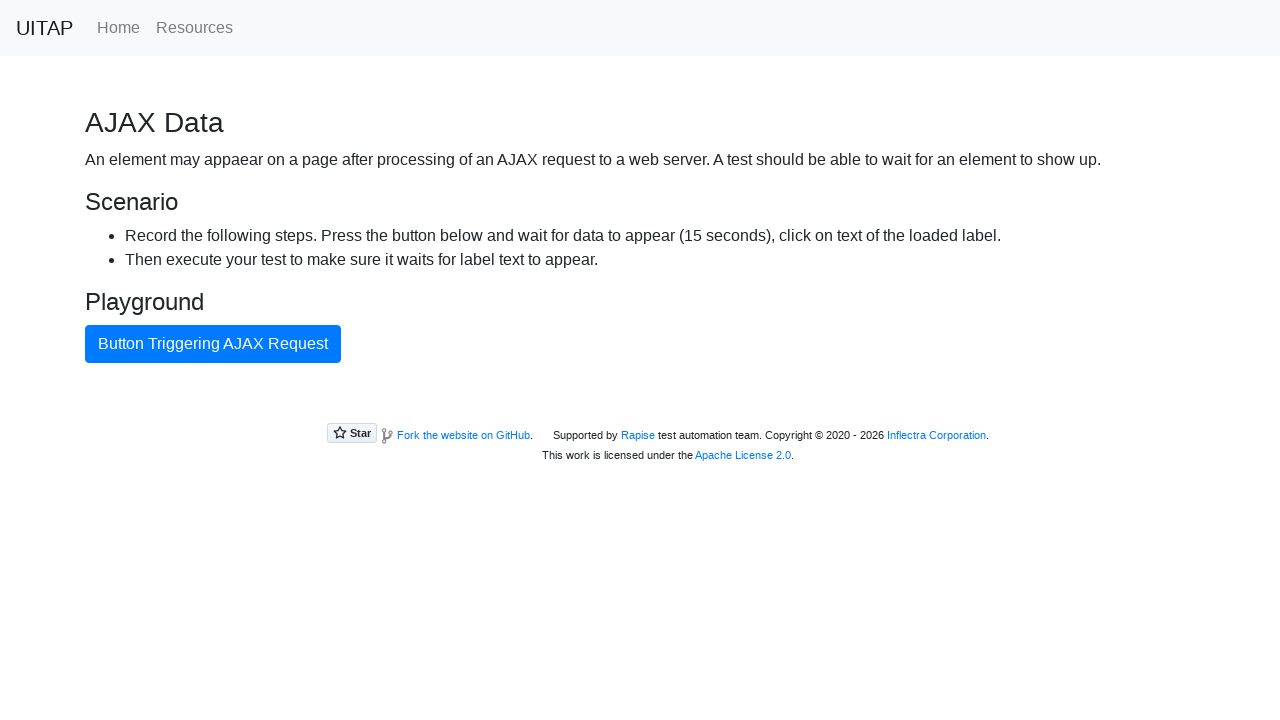

Clicked button triggering AJAX request at (213, 344) on internal:text="Button Triggering AJAX Request"i
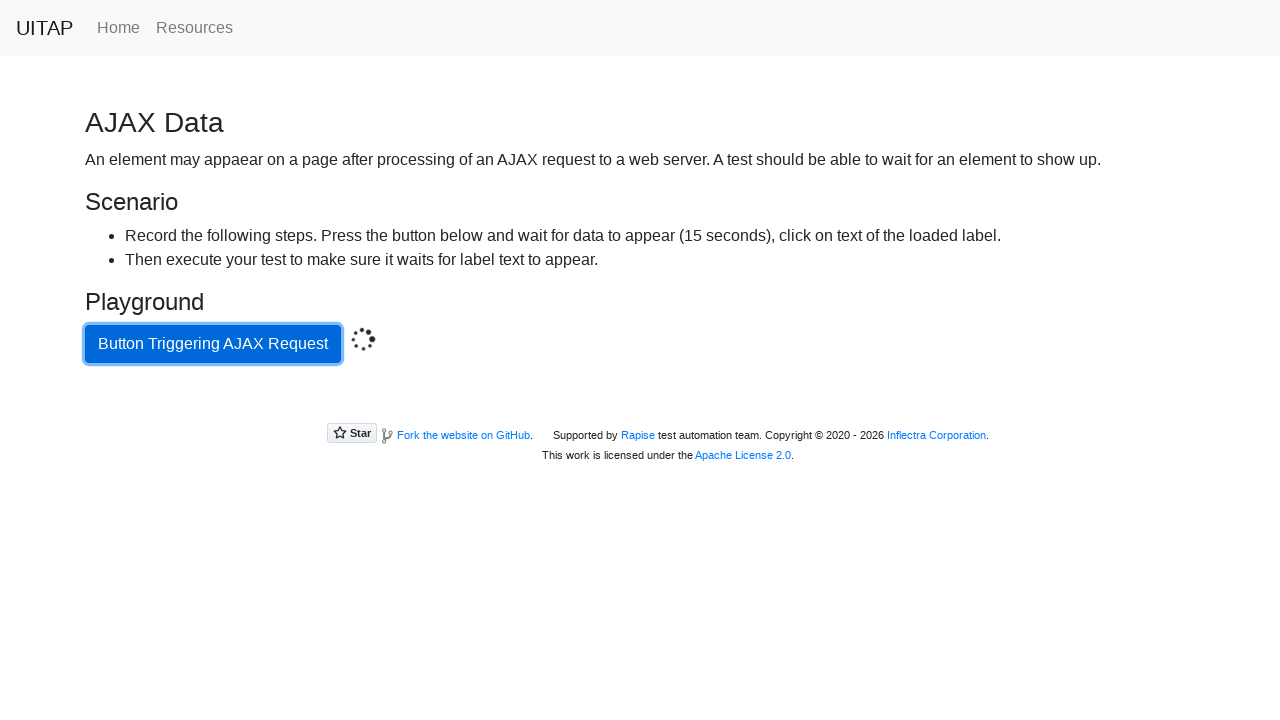

Clicked success element that appeared after AJAX response at (640, 405) on .bg-success
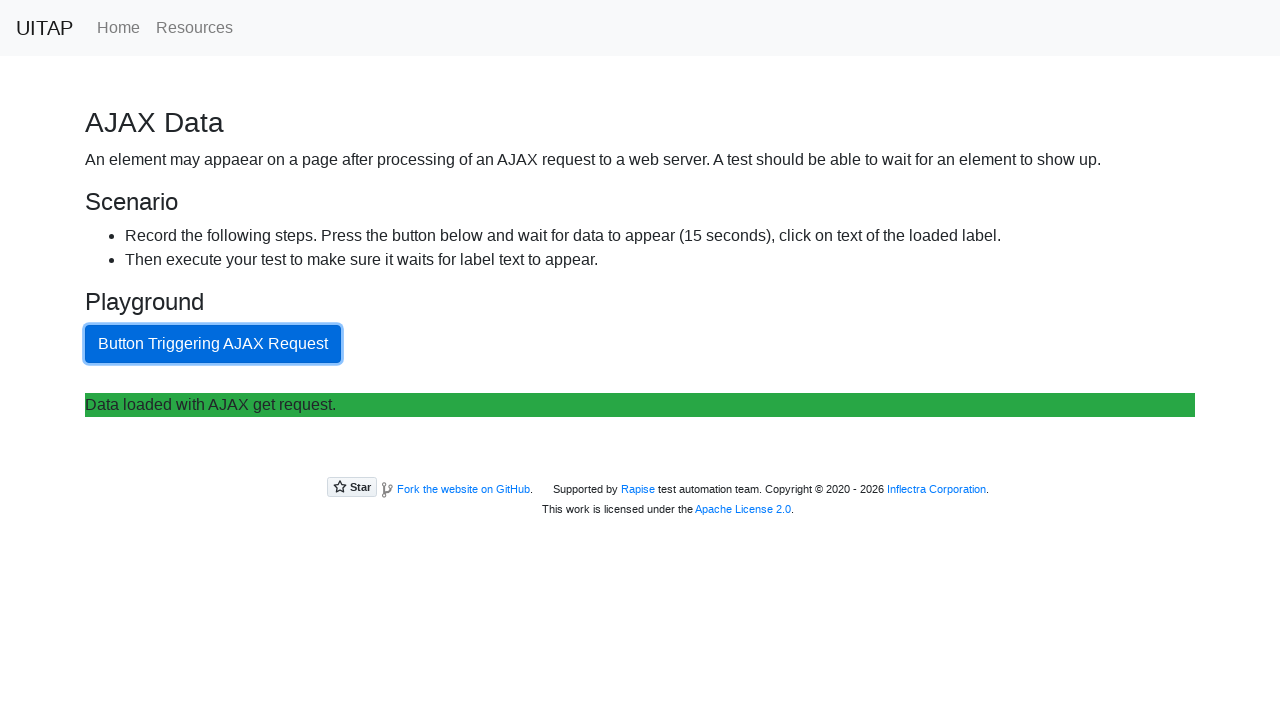

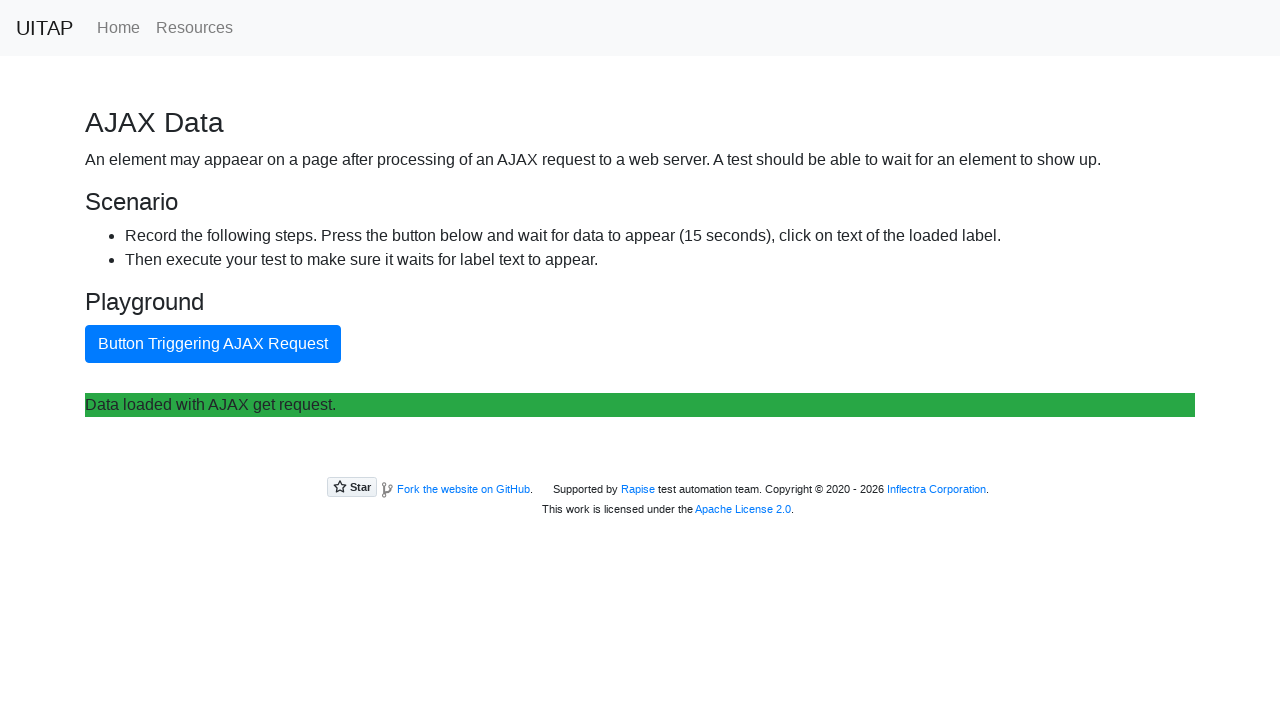